Tests browser window handling by clicking a Help link that opens a new window, switching to the new window, closing it, switching back to the main window, and clicking the Help link again.

Starting URL: https://accounts.google.com/signup

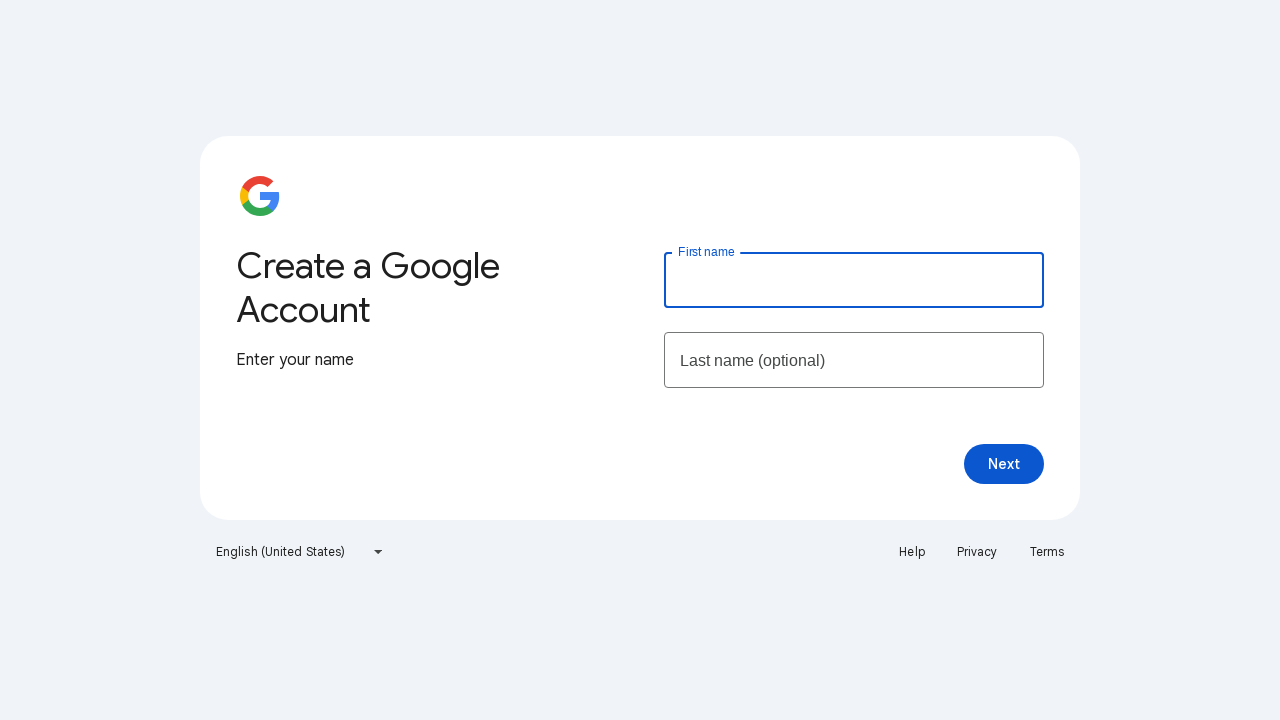

Clicked Help link to open new window at (912, 552) on text=Help
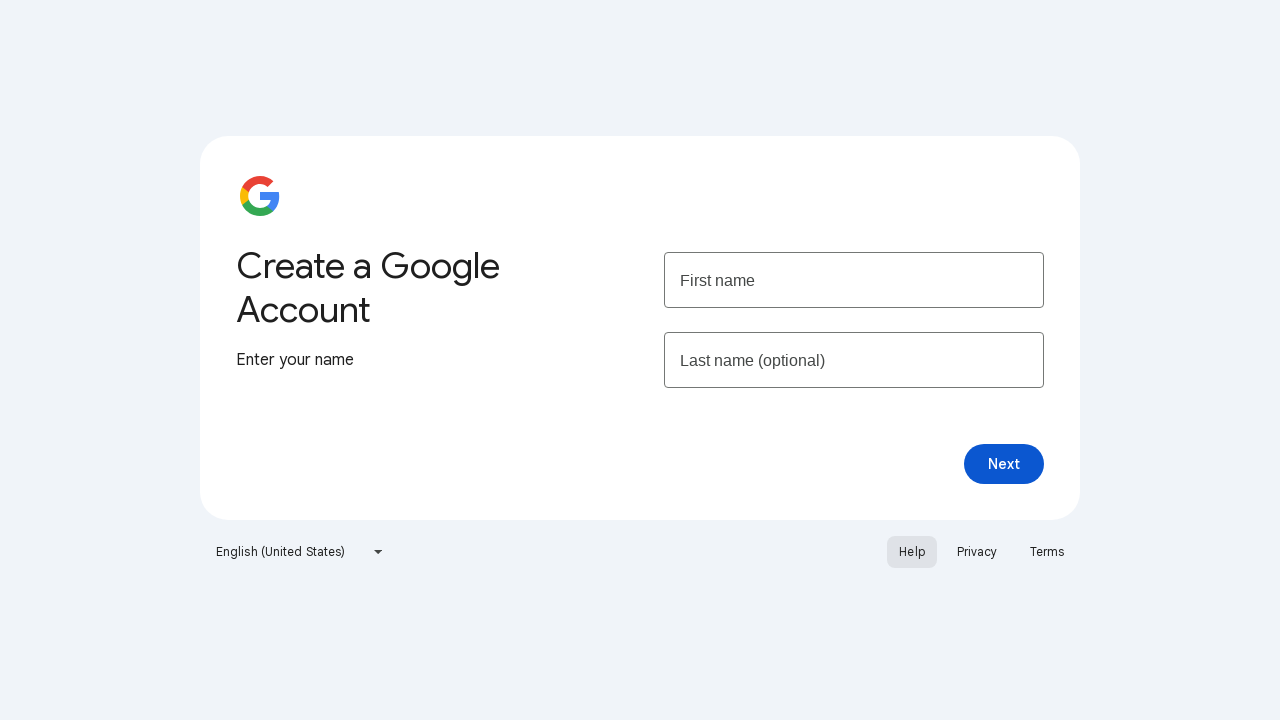

Retrieved new child window/page object
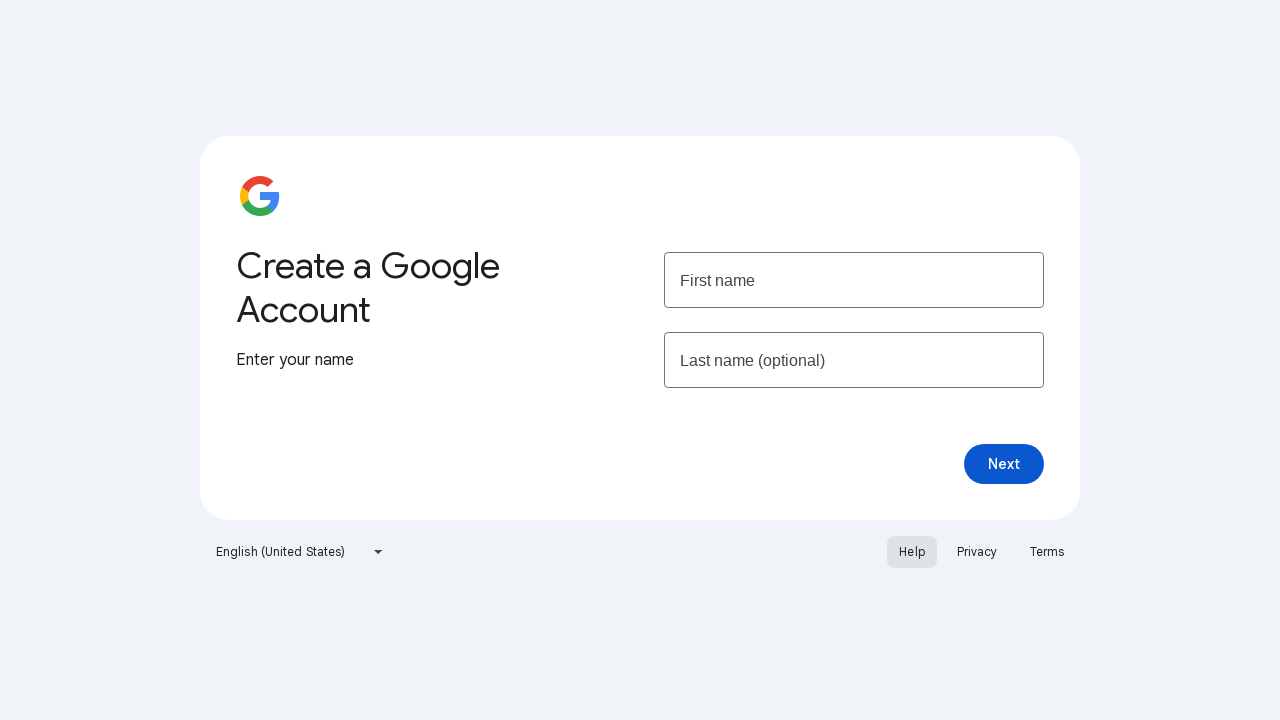

Child window loaded successfully
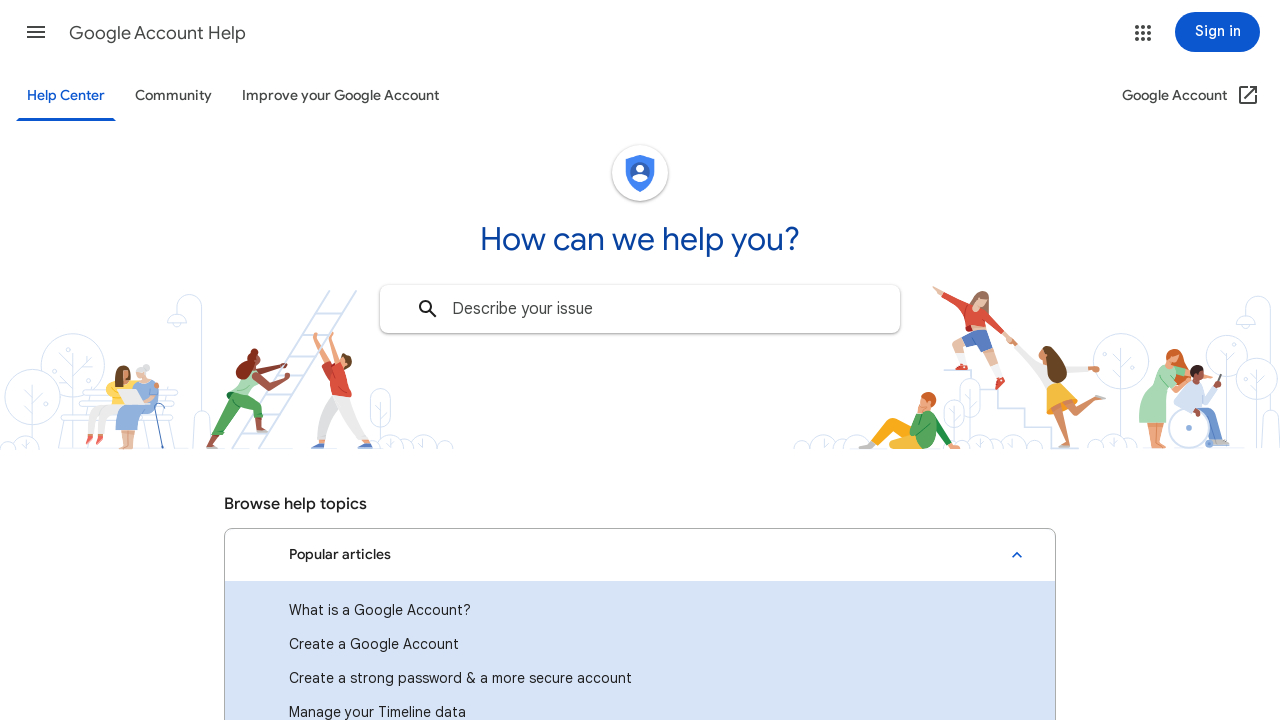

Closed the child window
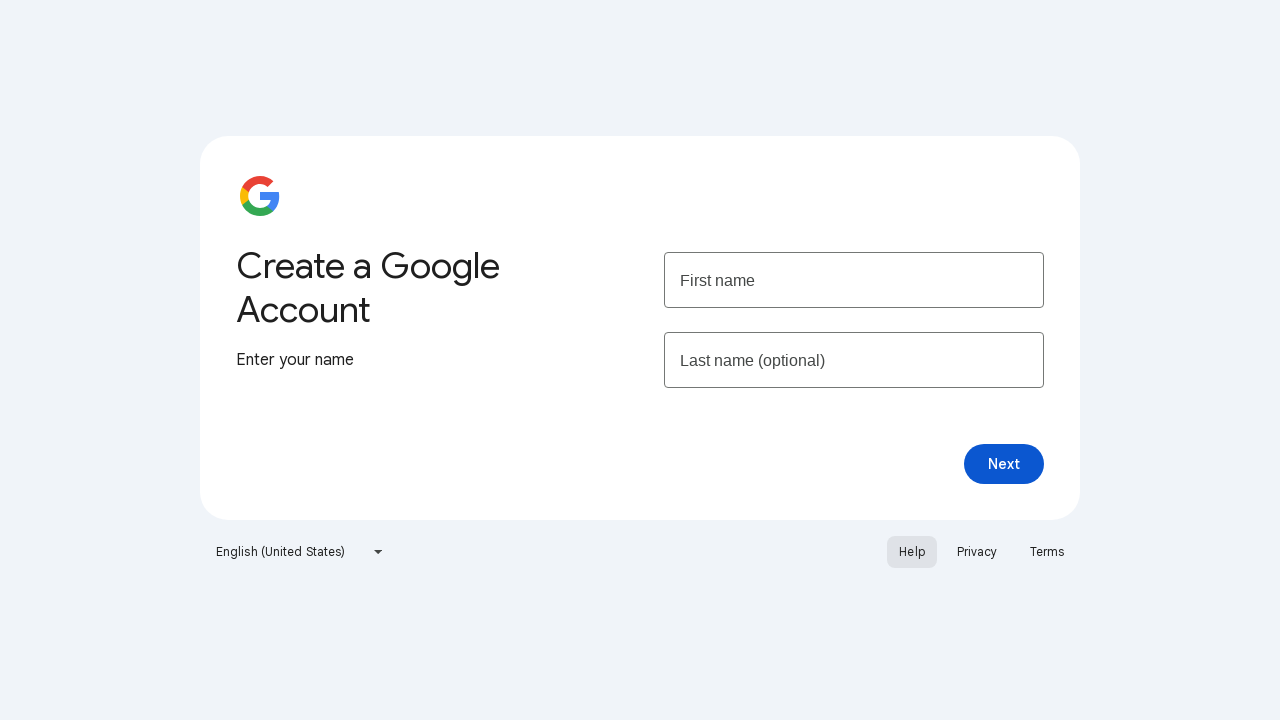

Clicked Help link again on main page at (912, 552) on text=Help
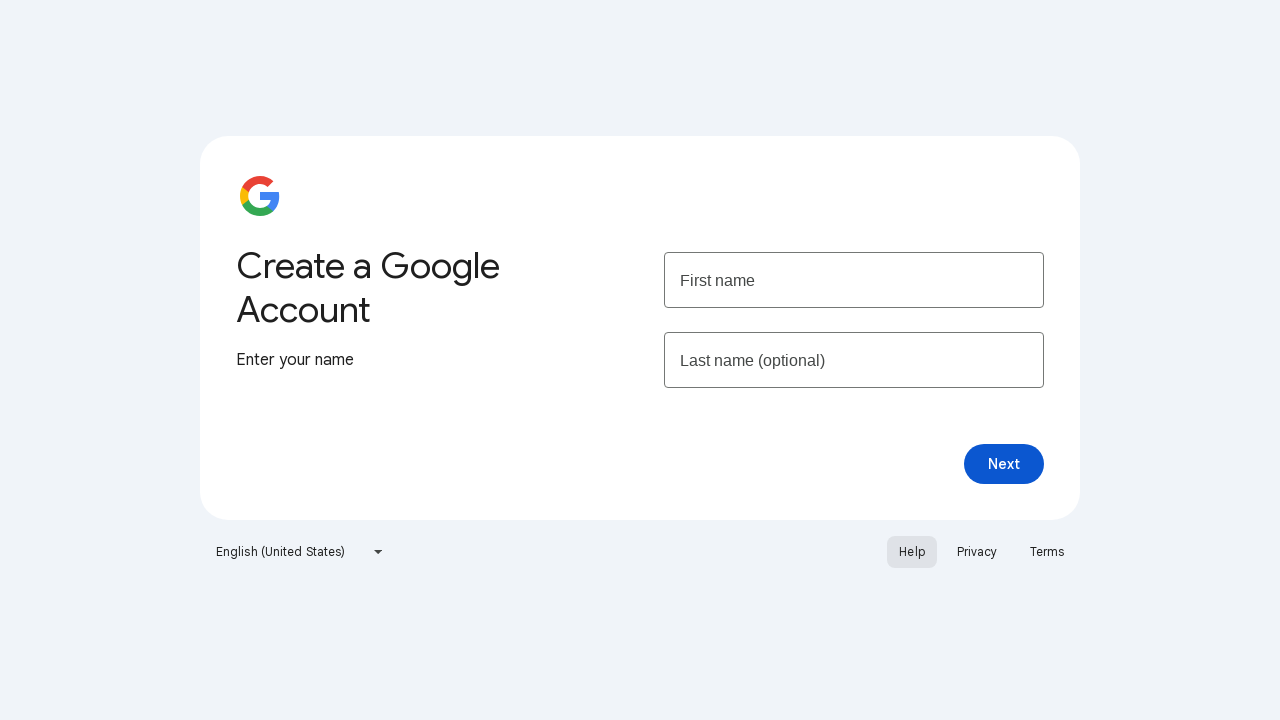

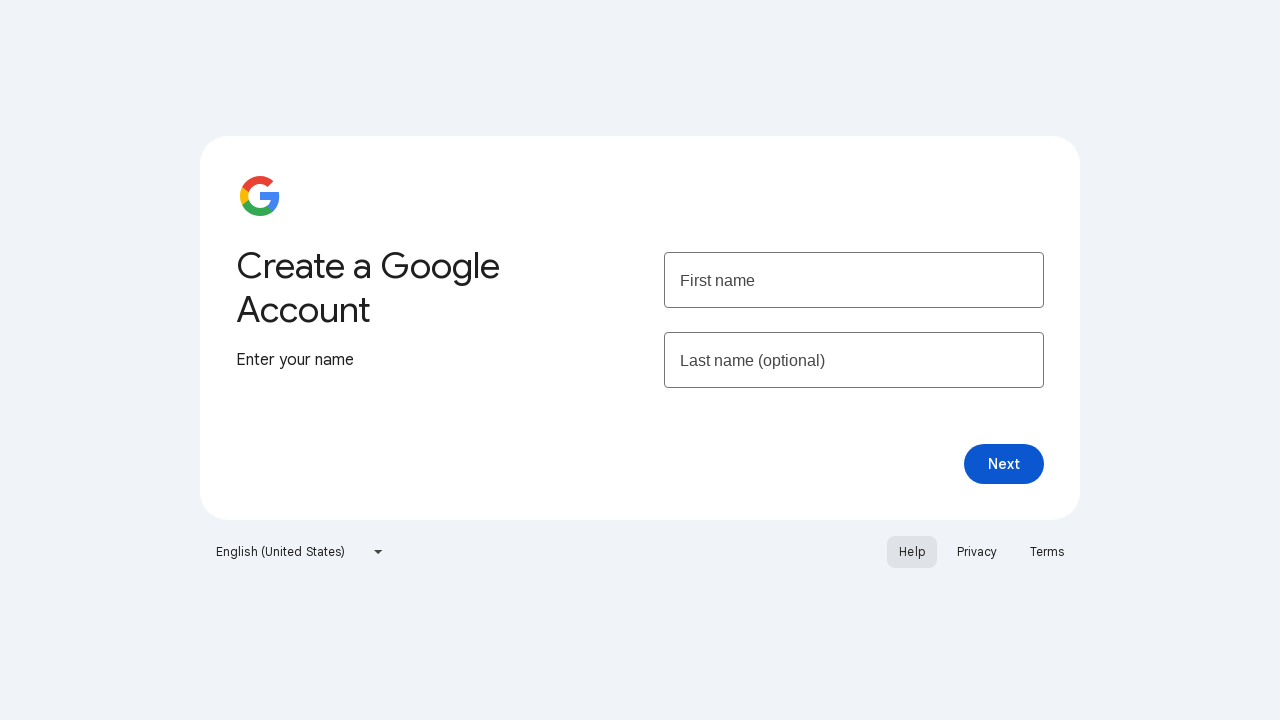